Tests checkbox functionality by clicking and verifying the state of two checkboxes on the page

Starting URL: https://the-internet.herokuapp.com/checkboxes

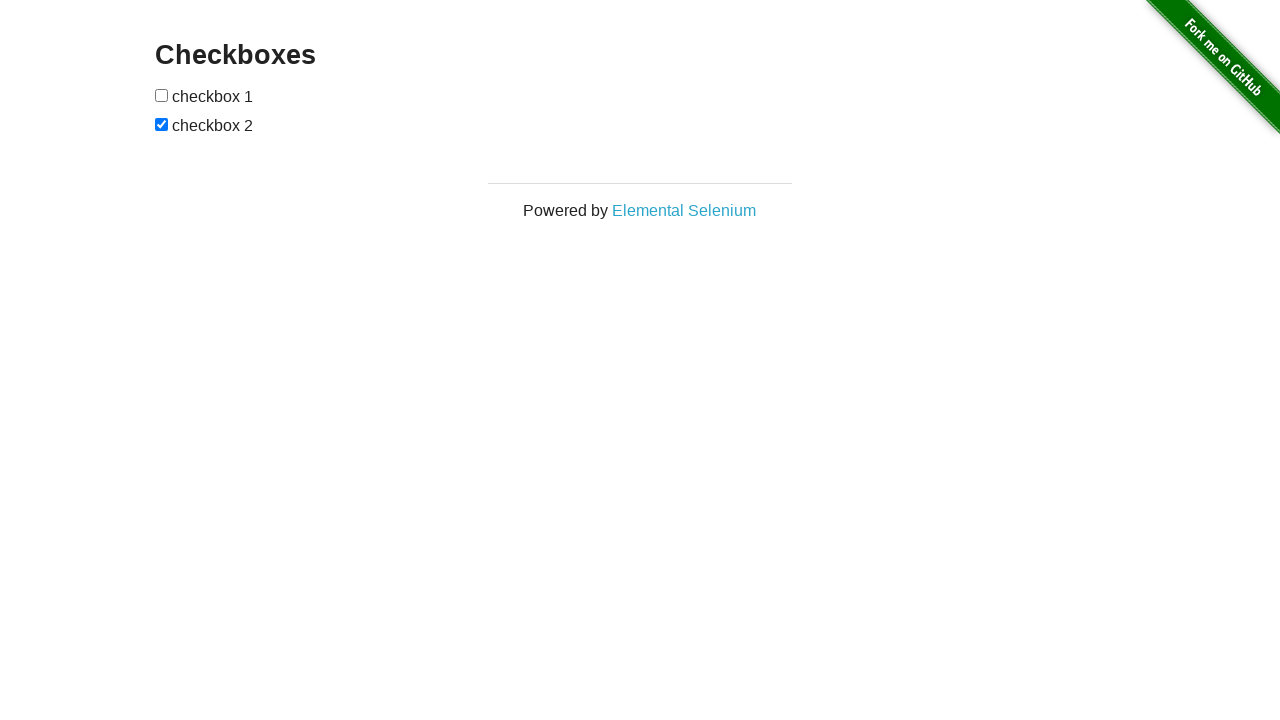

Clicked the first checkbox at (162, 95) on xpath=//input[@type='checkbox'][1]
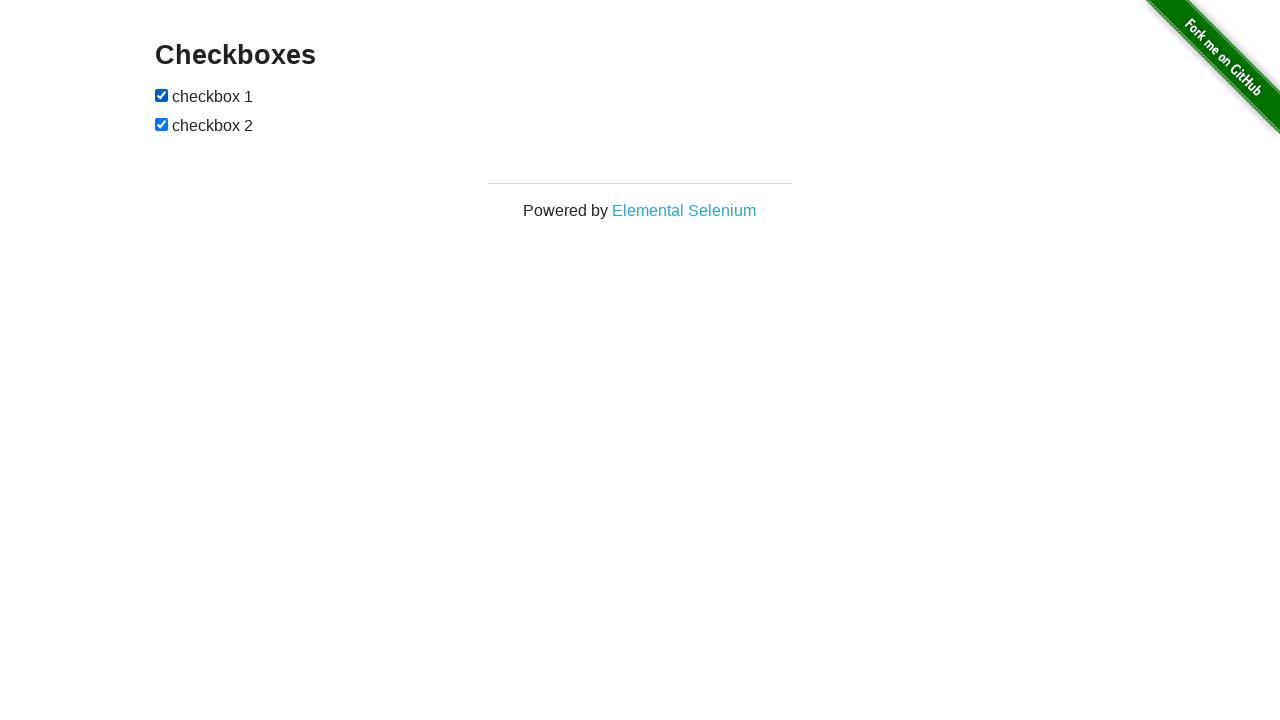

Clicked the second checkbox to uncheck it at (162, 124) on xpath=//input[@type='checkbox'][2]
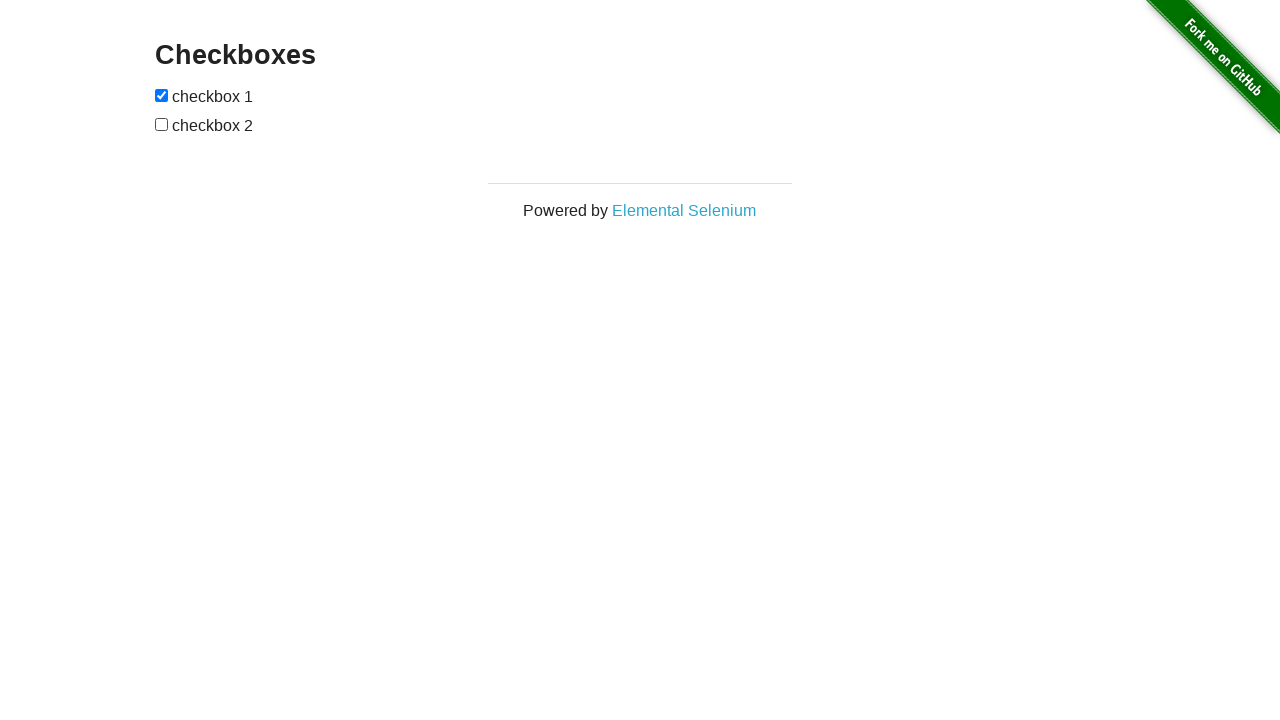

Verified that the first checkbox is checked
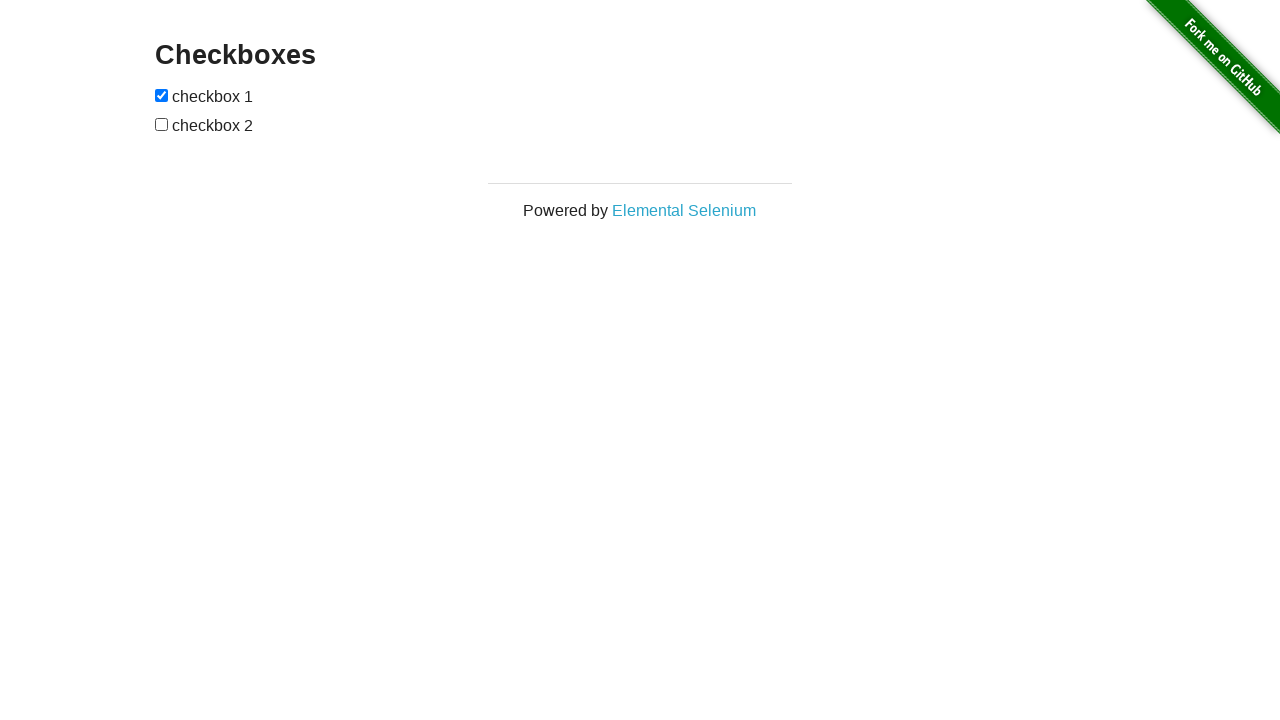

Verified that the second checkbox is unchecked
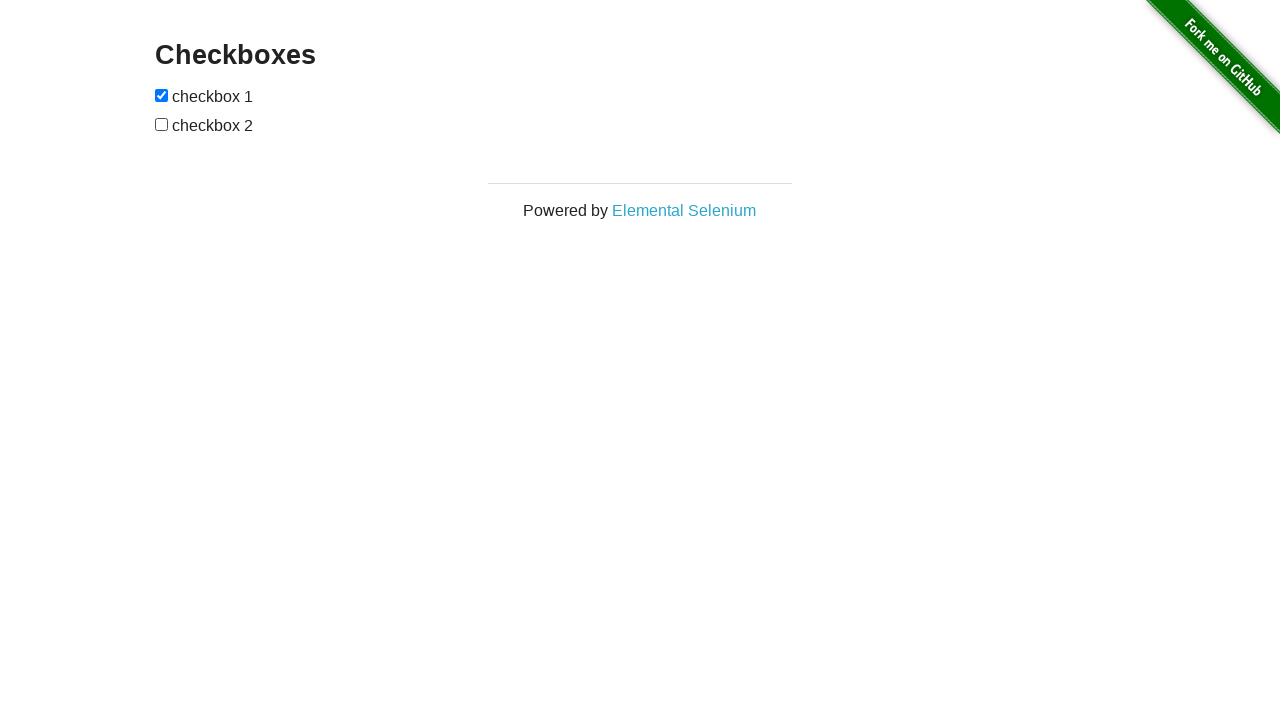

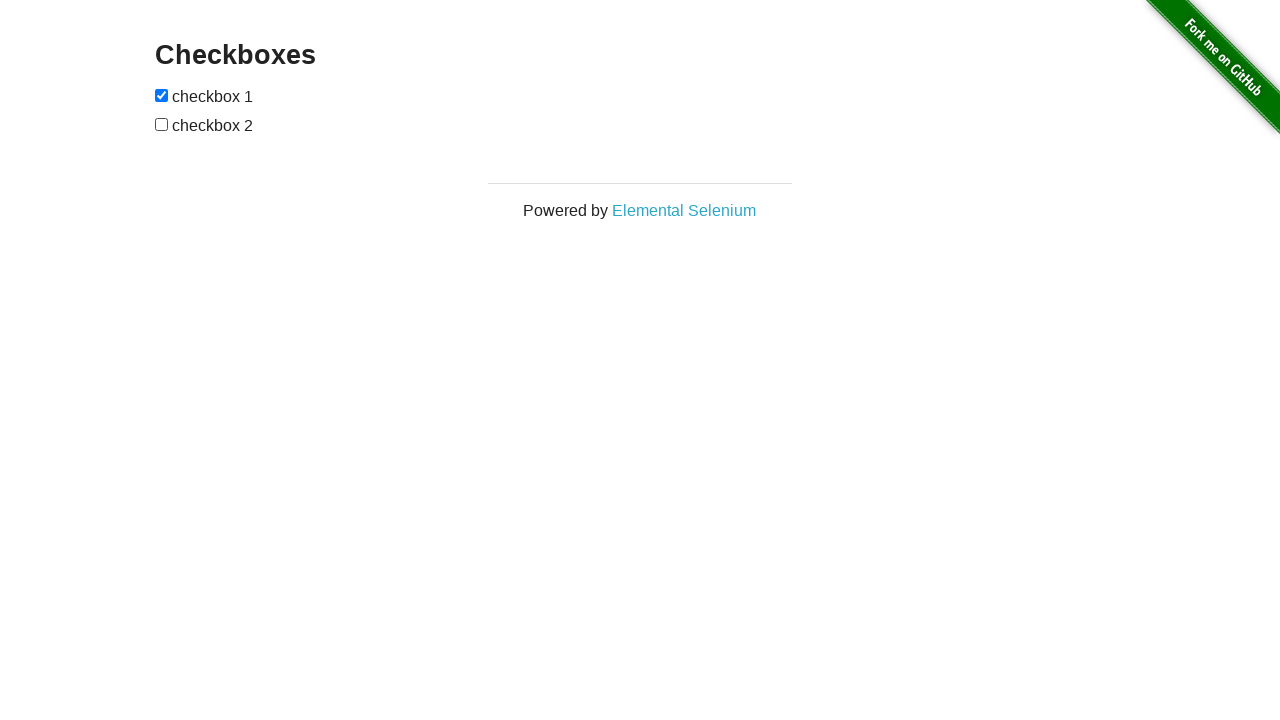